Tests filling a username field in a basic HTML form and submitting it, then verifies the submitted value is displayed

Starting URL: https://testpages.eviltester.com/styled/basic-html-form-test.html

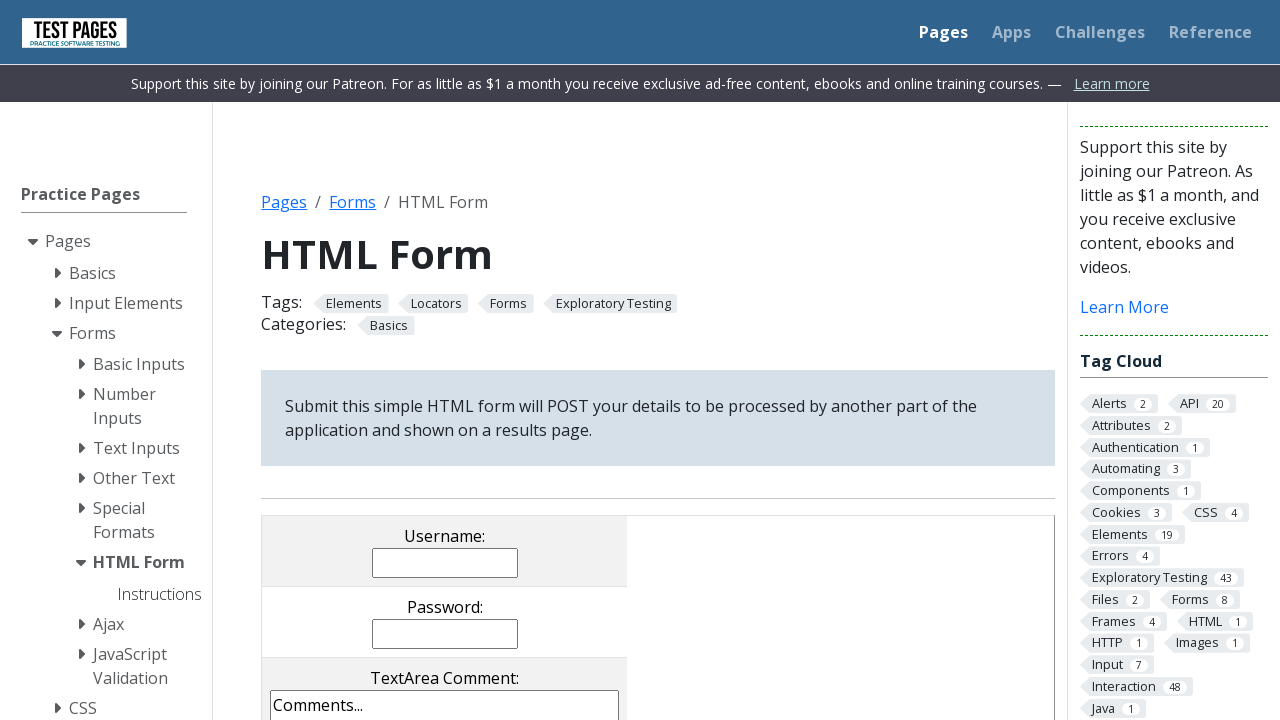

Filled username field with 'Evgeniia' on input[name='username']
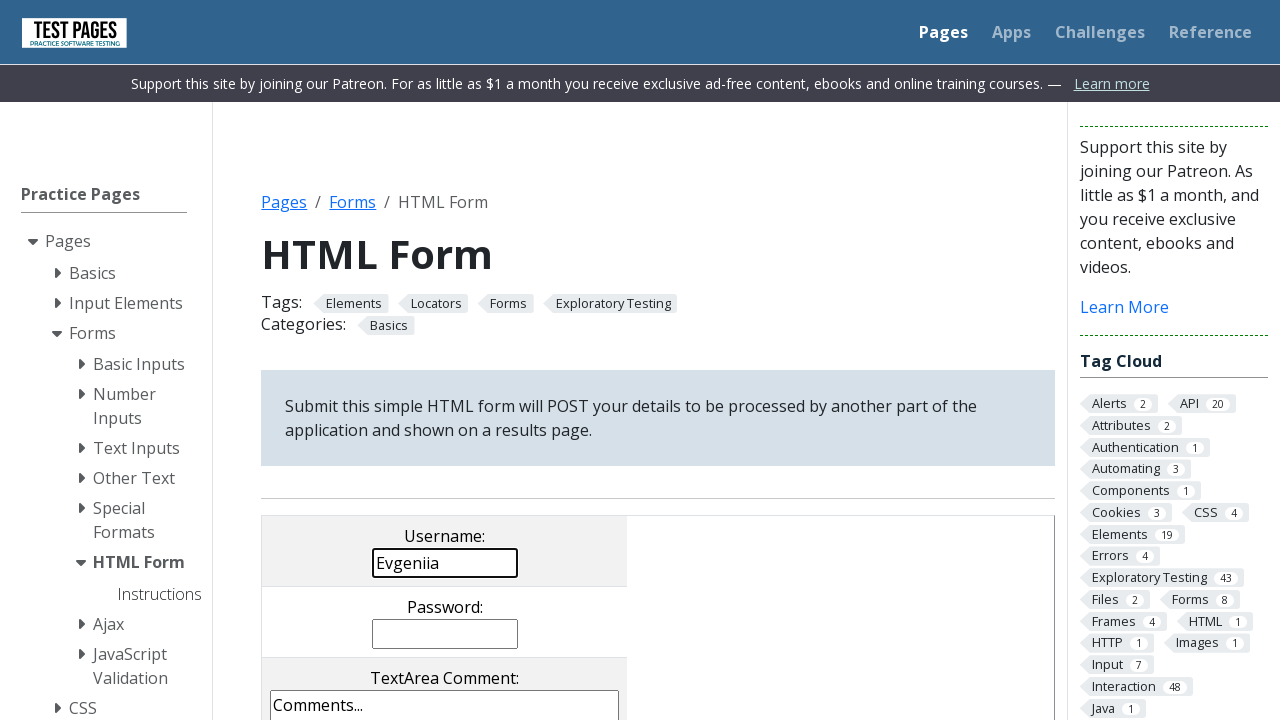

Clicked submit button to submit the form at (504, 360) on input[value='submit']
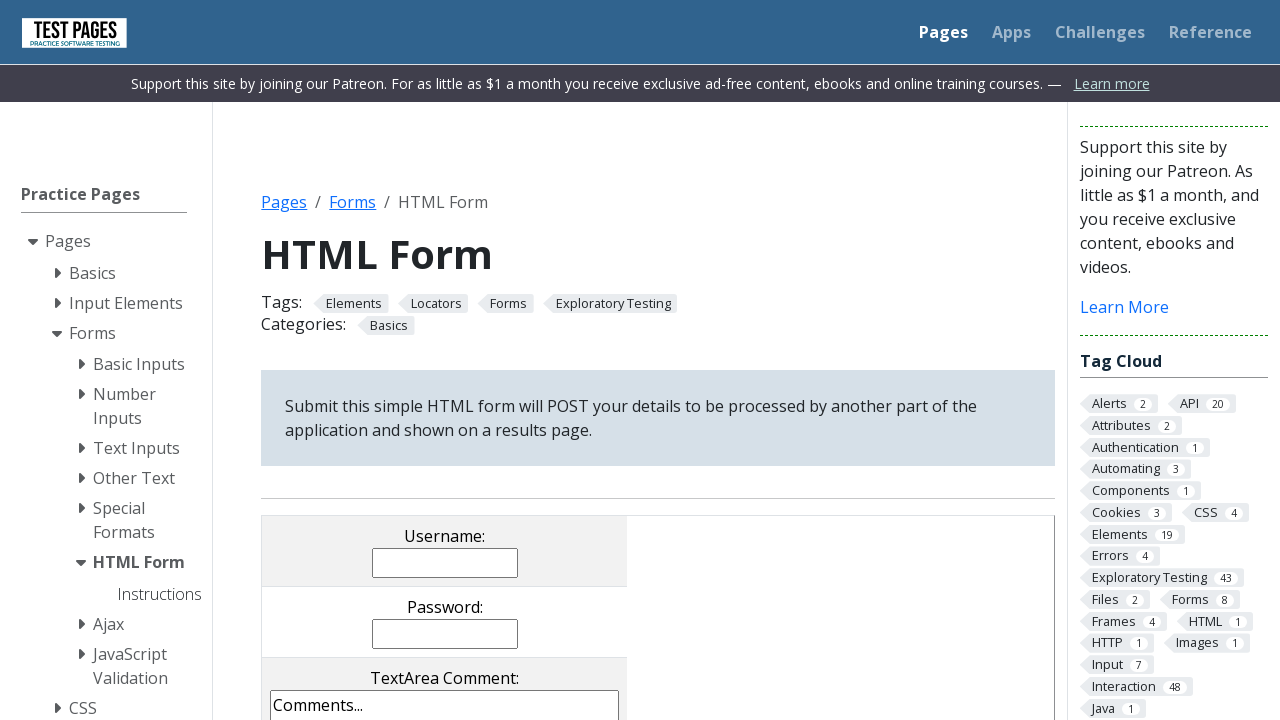

Verified that submitted username is displayed
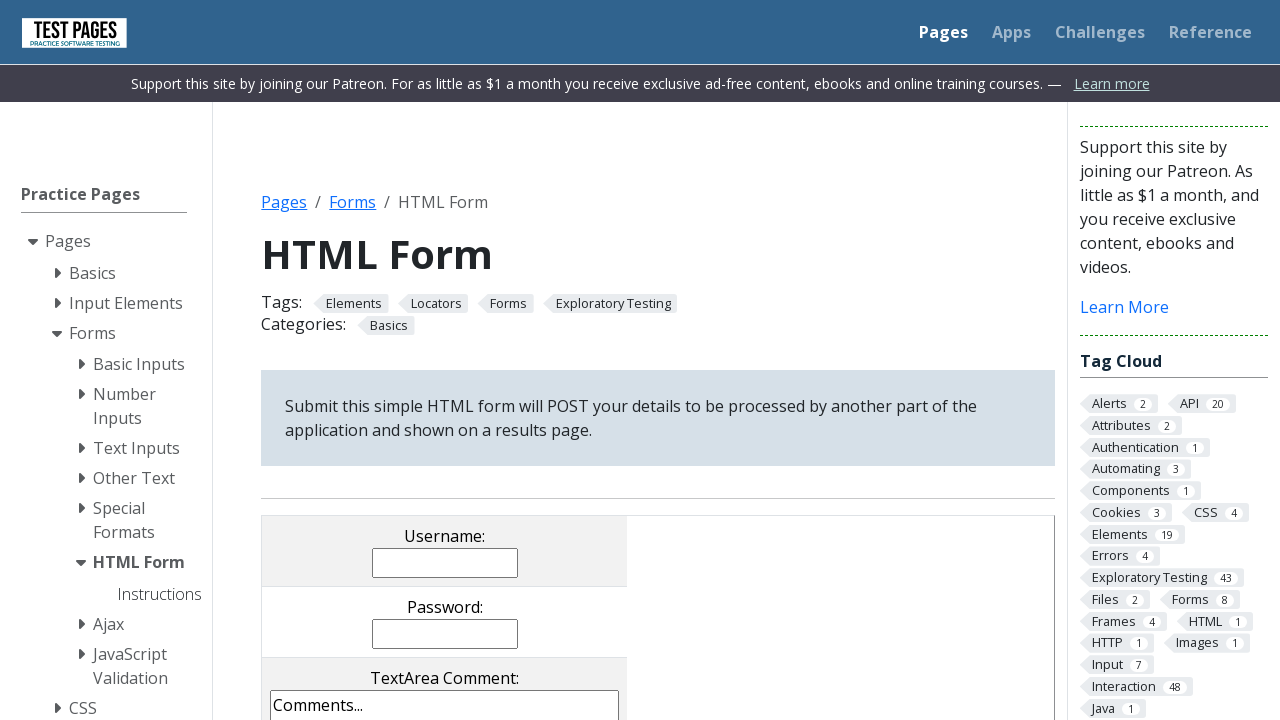

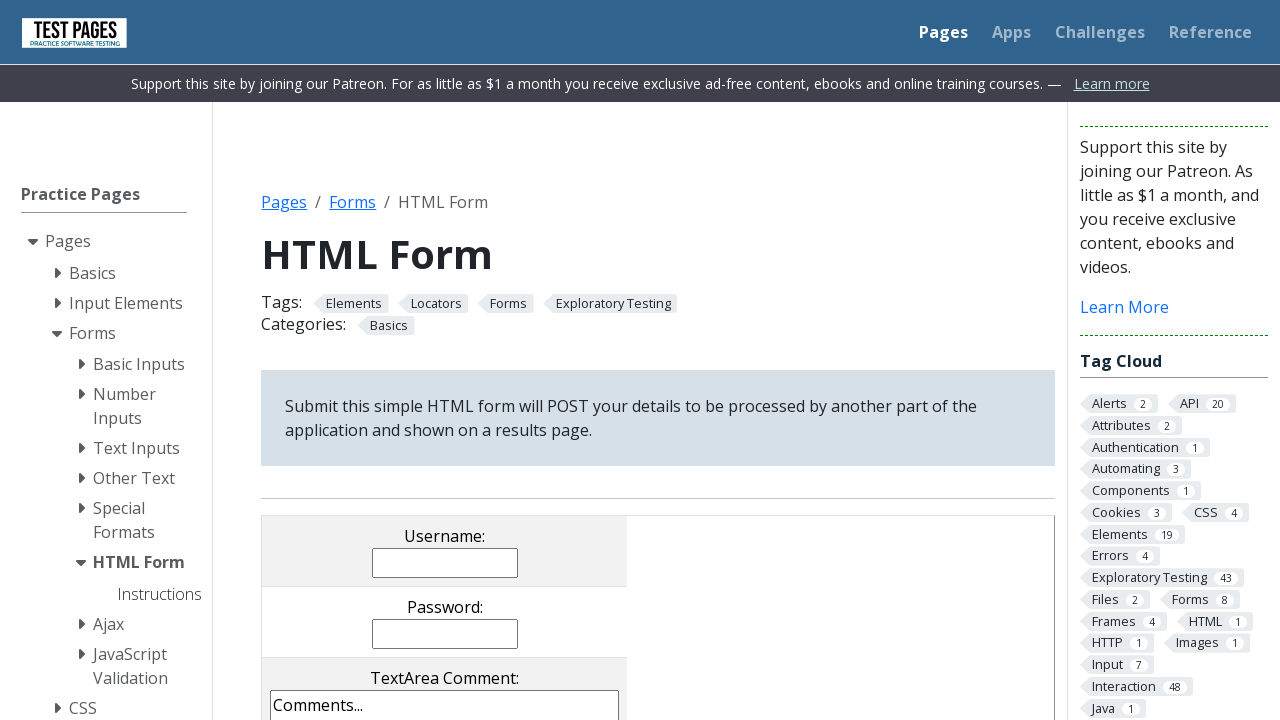